Opens a new window and switches to it by matching the page title

Starting URL: https://www.w3schools.com/jsref/met_win_open.asp

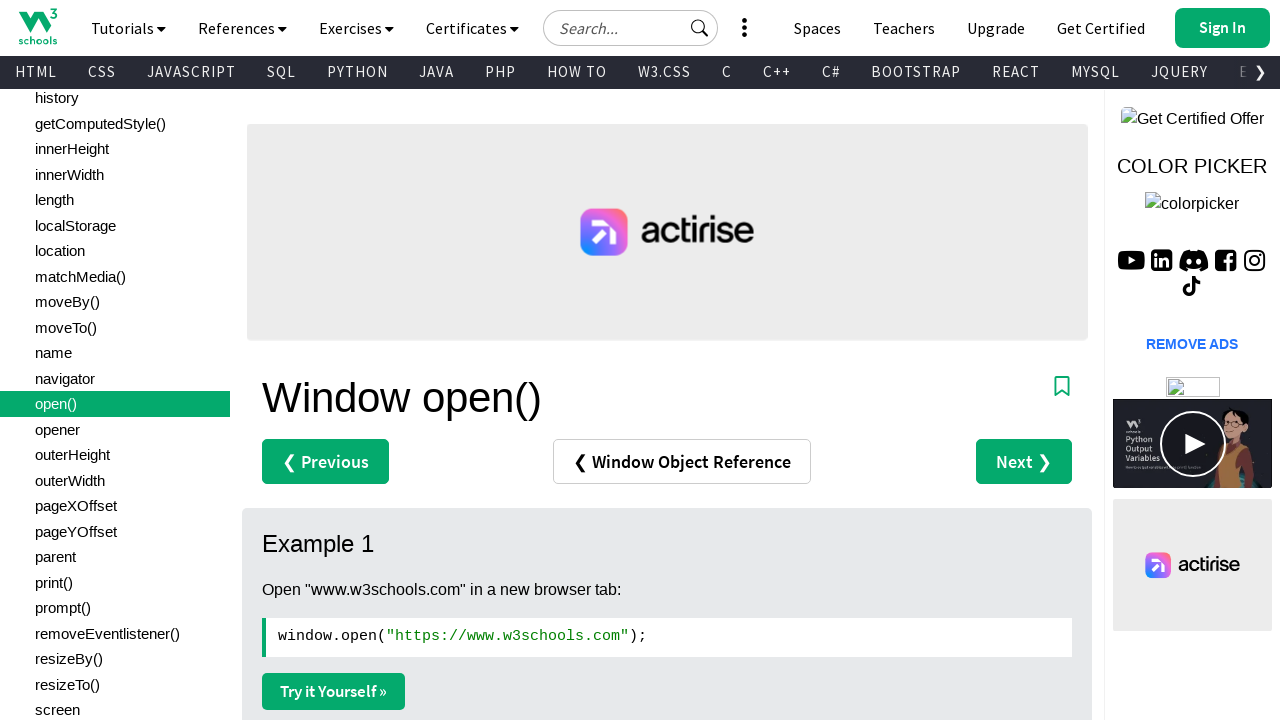

Navigated to W3Schools Window.open() reference page
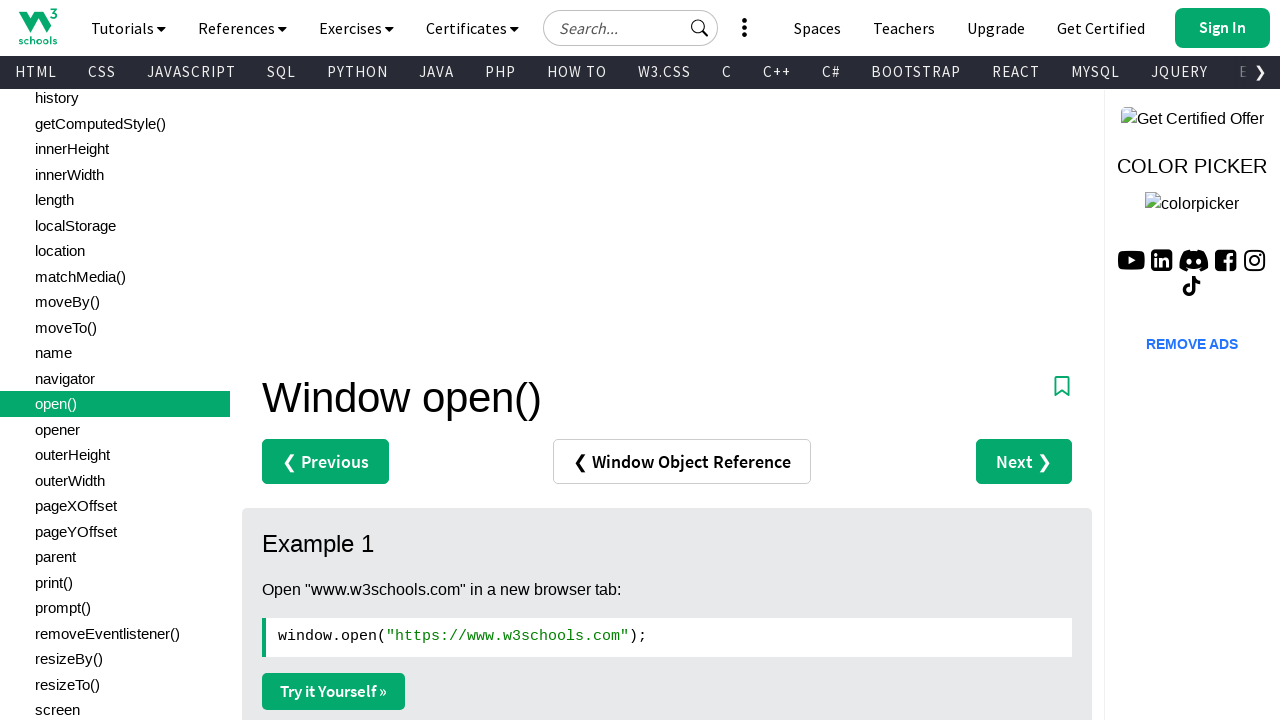

Clicked link to open a new window at (326, 462) on xpath=//*[@id="main"]/div[2]/a
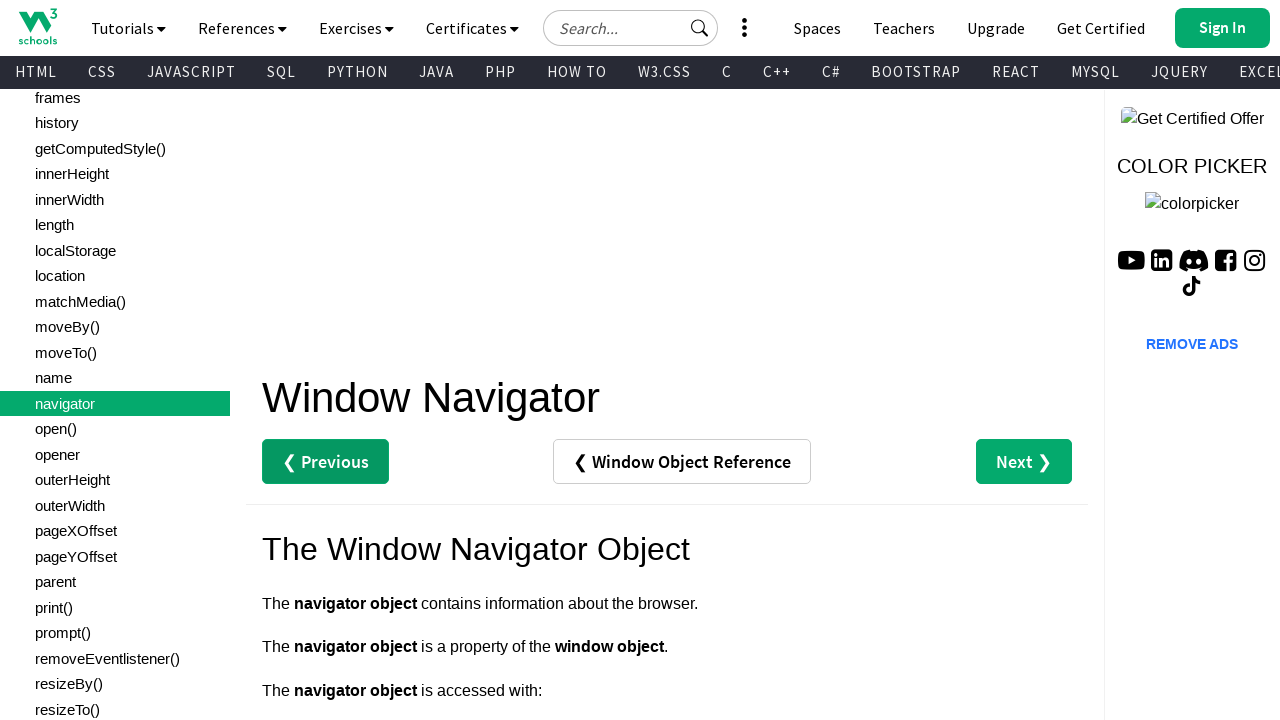

Waited 1000ms for new window to open
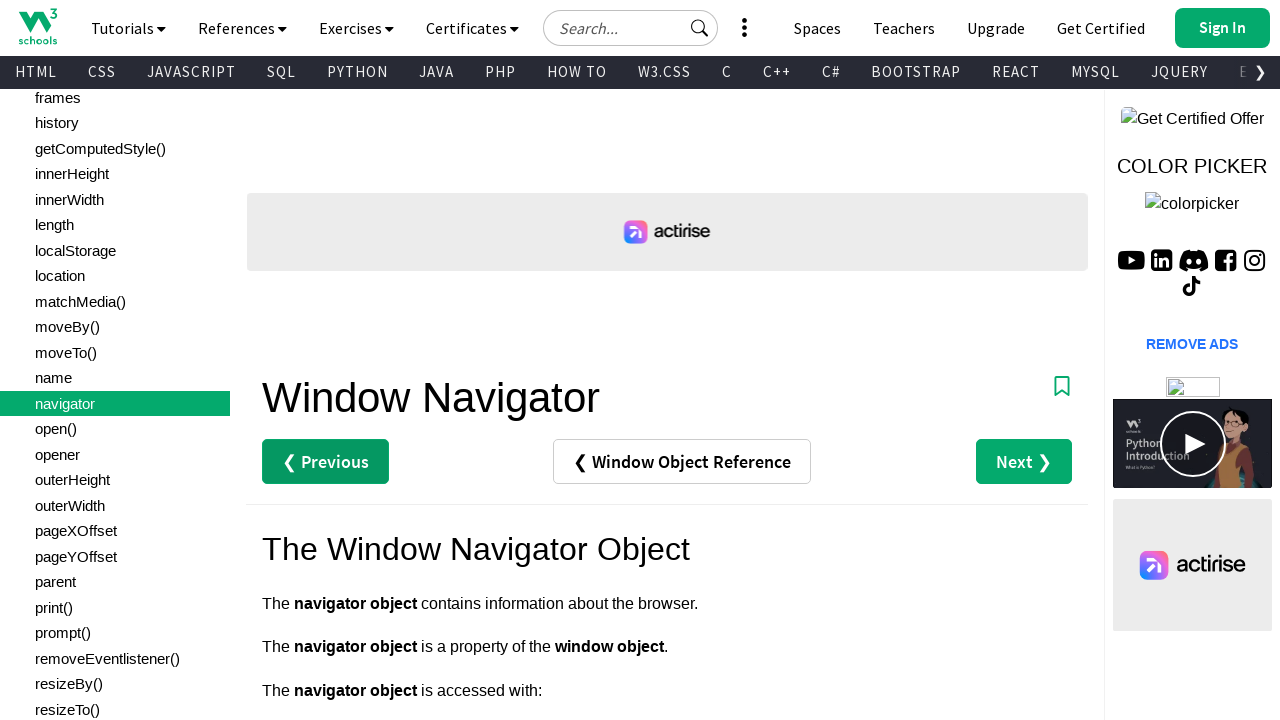

Retrieved all pages from context
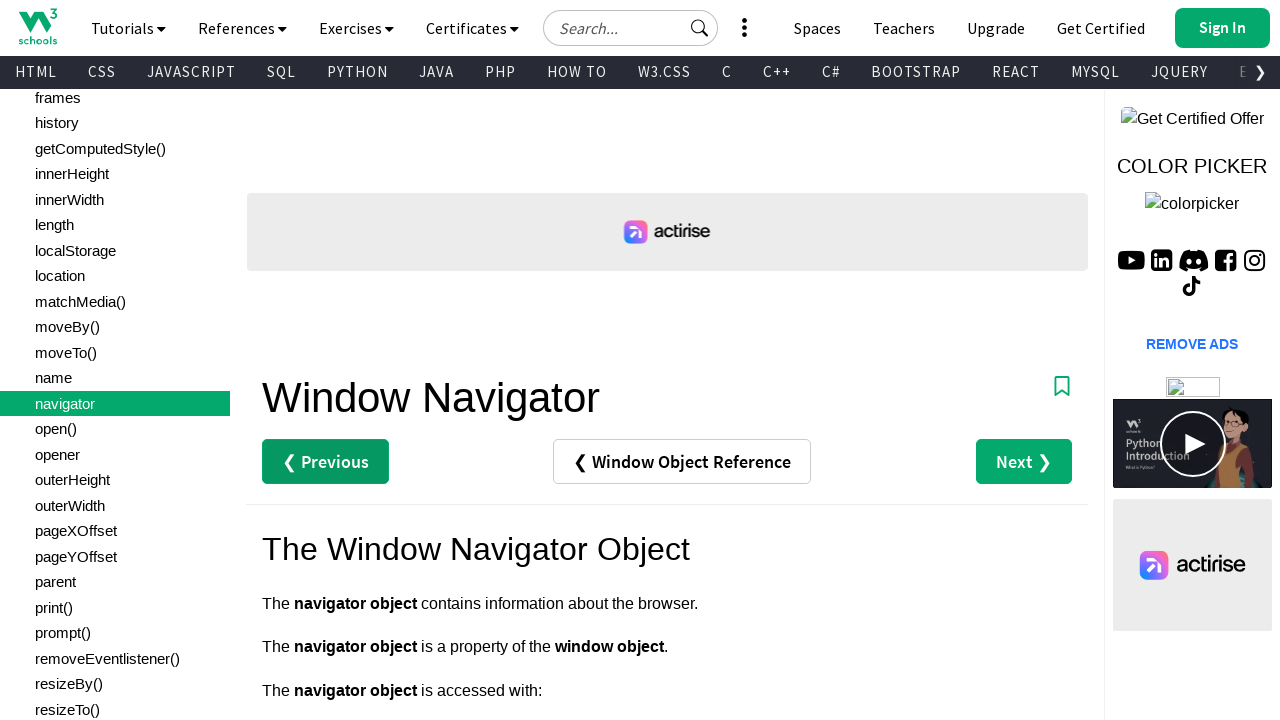

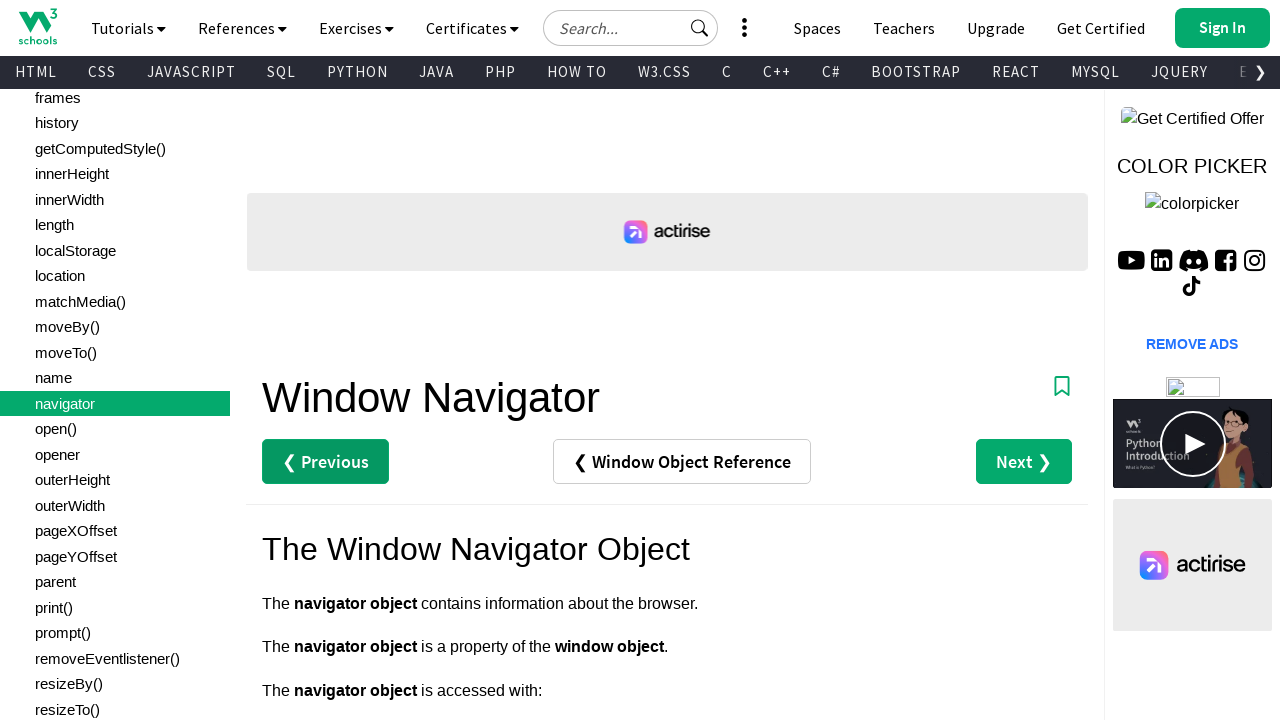